Tests browser navigation functionality by opening a website, navigating back and forward, and retrieving page information

Starting URL: https://www.protrainingtech.com

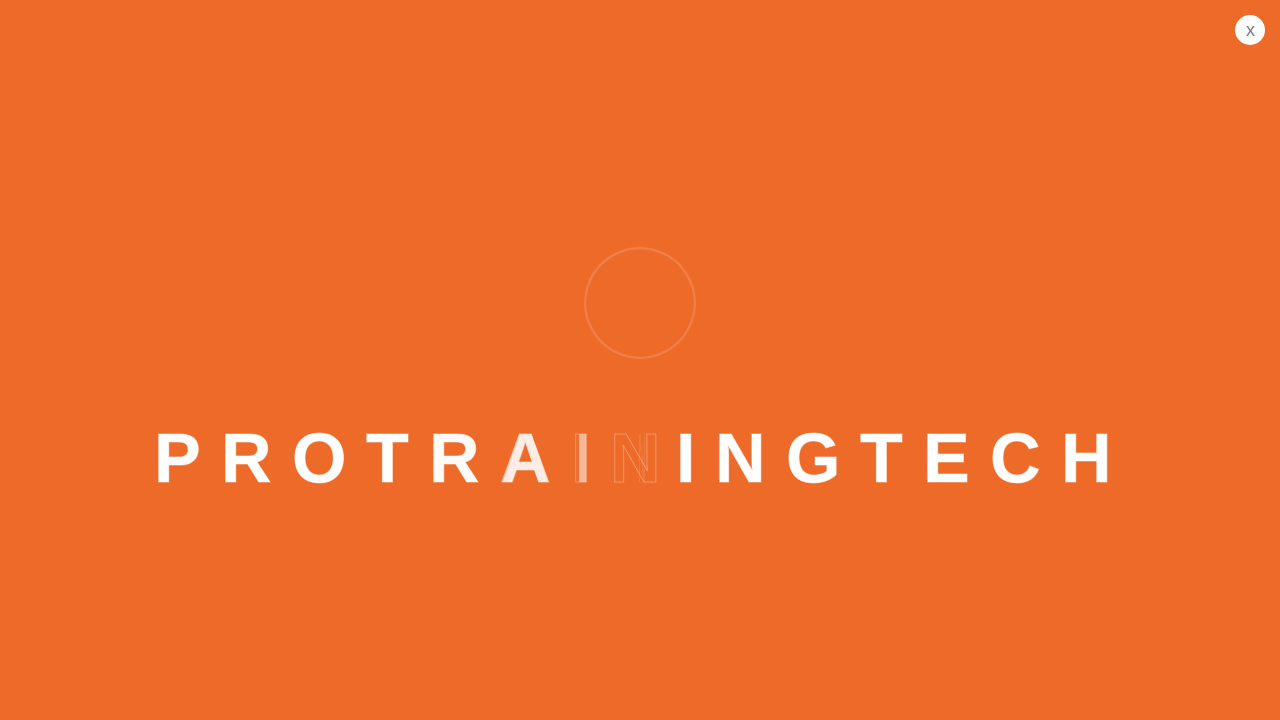

Navigated back from current page
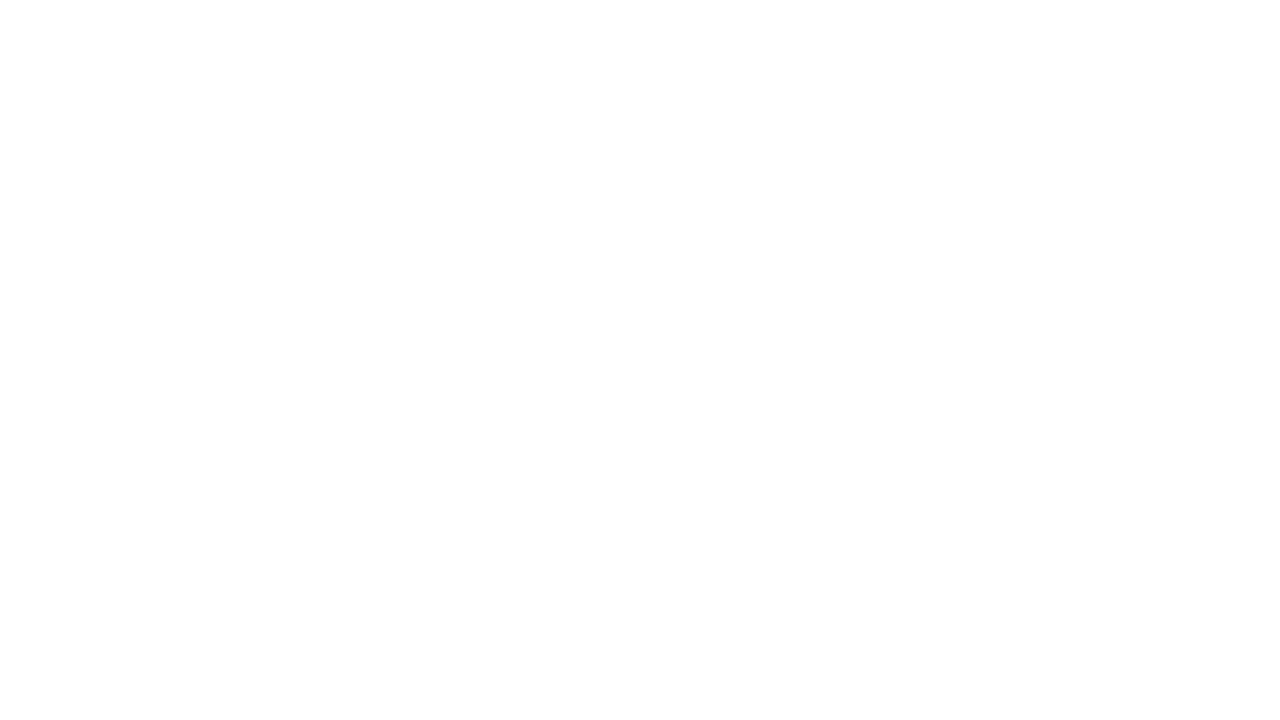

Navigated forward to return to original page
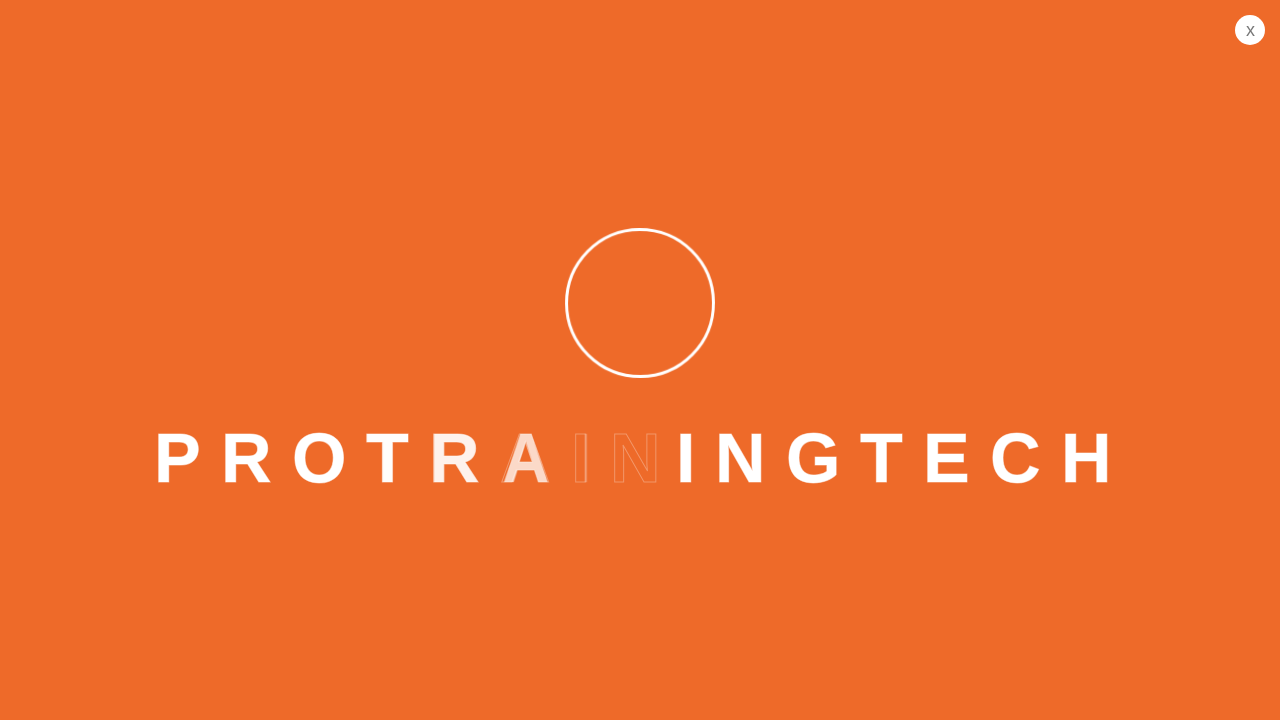

Retrieved page title: Pro Training Techs – One Stop Career Solution
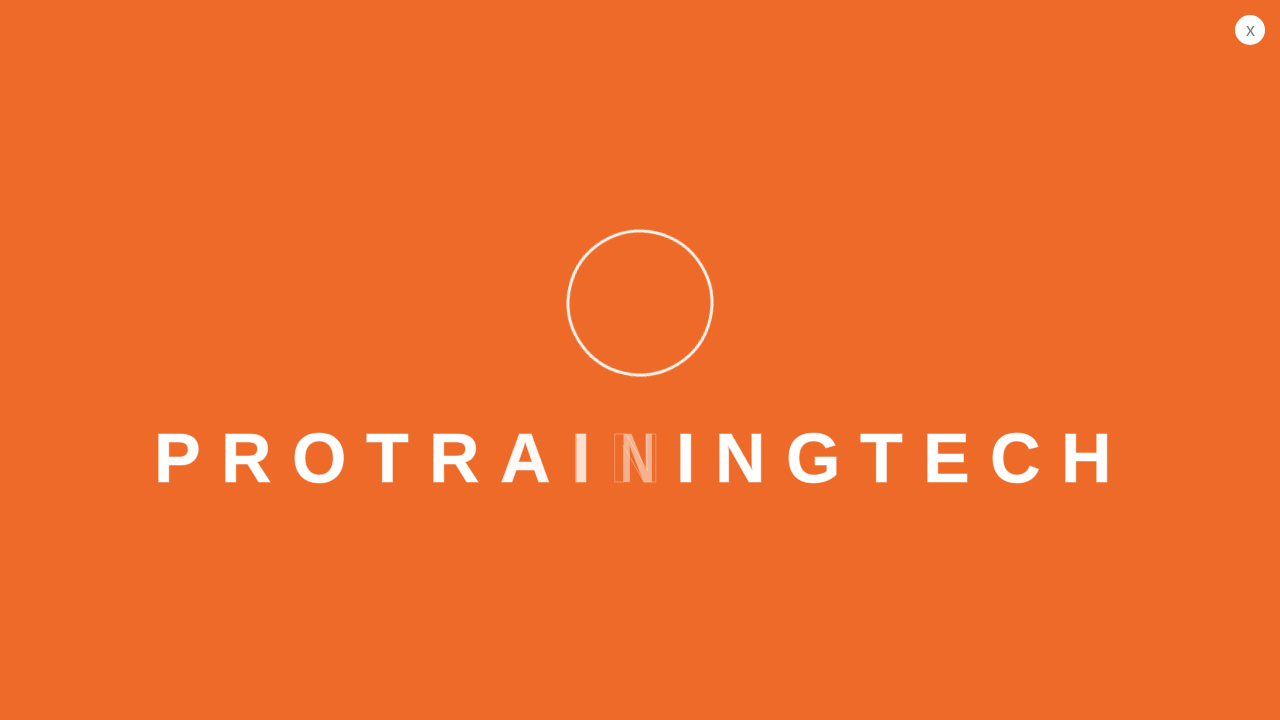

Retrieved current URL: https://protrainingtech.com/
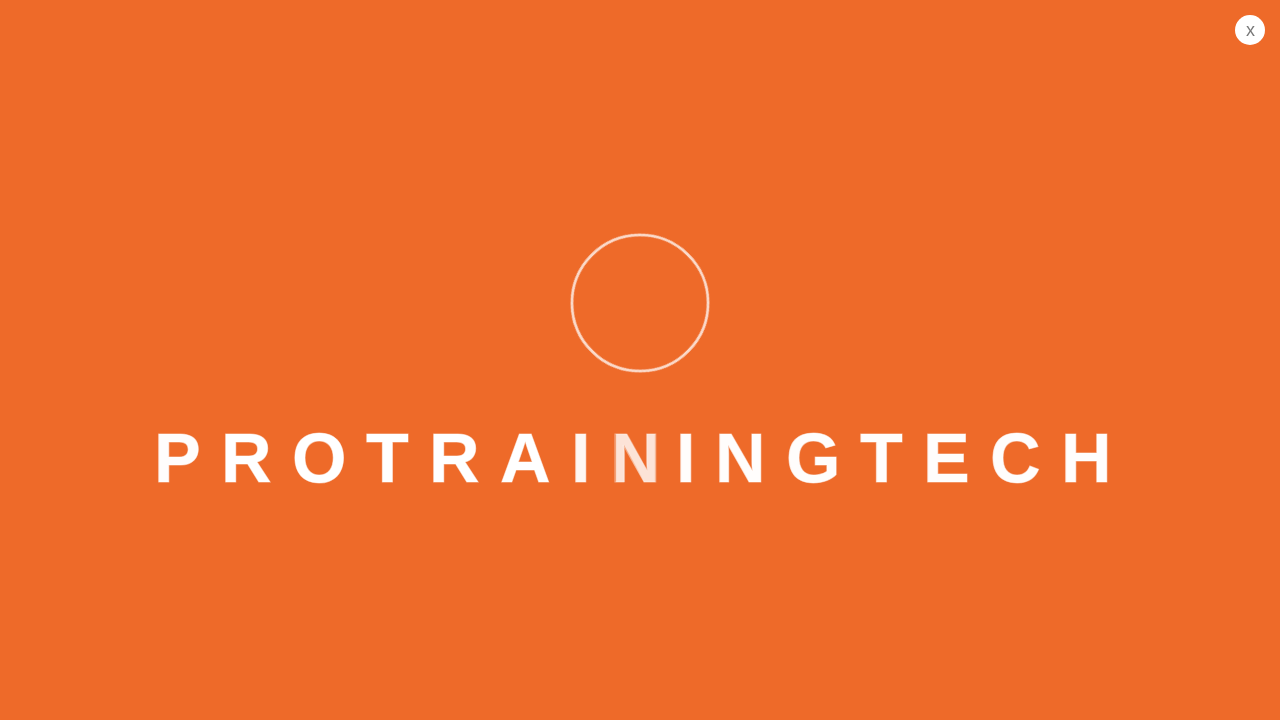

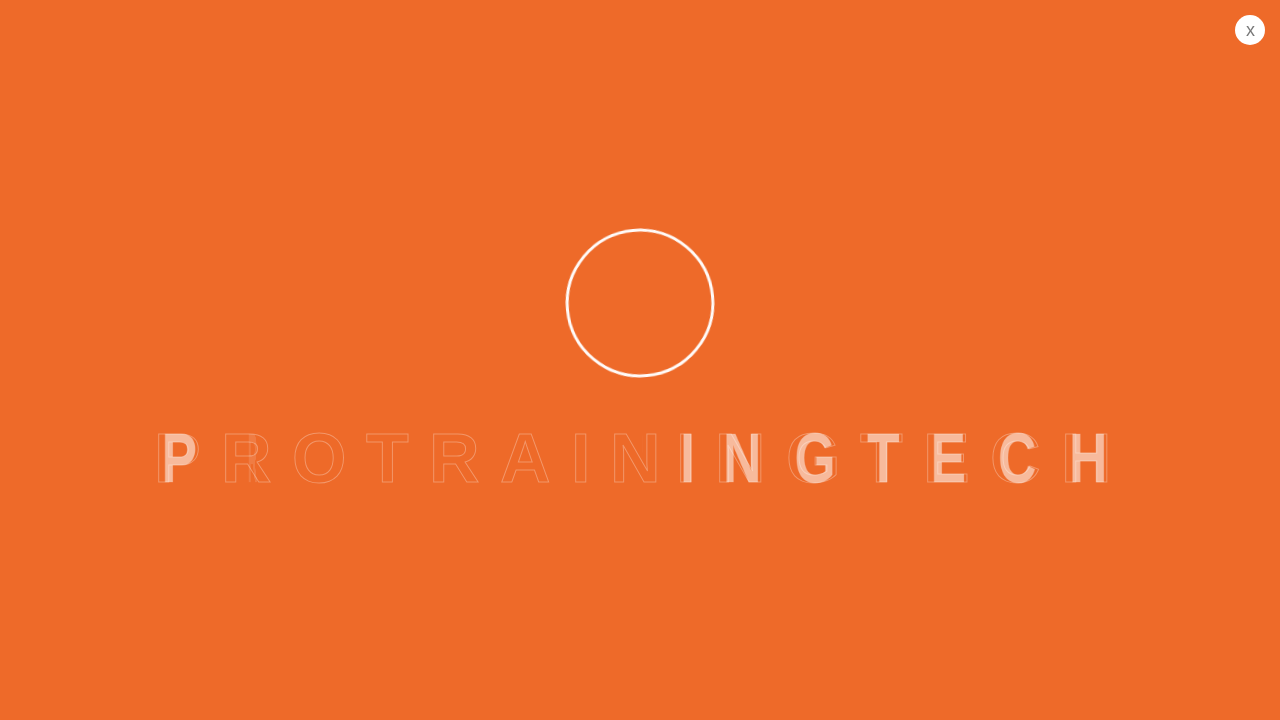